Tests a price range slider by dragging the minimum slider handle to adjust the price range value

Starting URL: https://www.jqueryscript.net/demo/Price-Range-Slider-jQuery-UI/

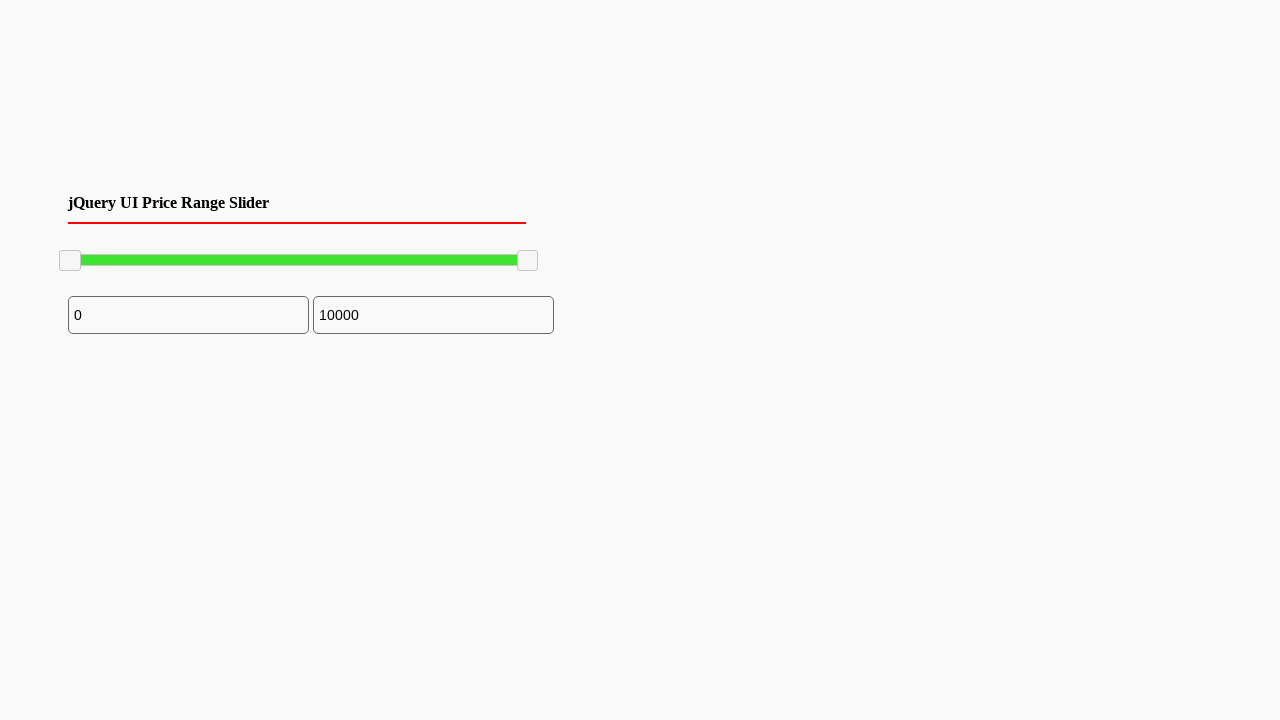

Located the minimum slider handle element
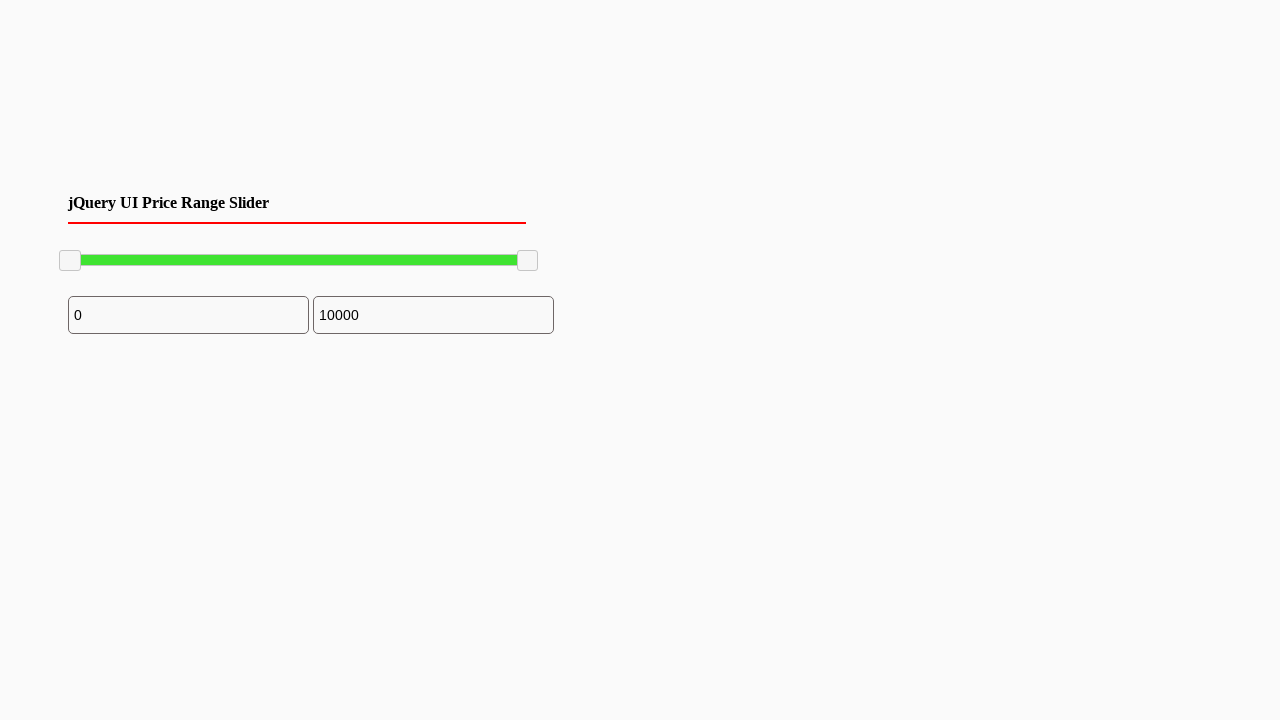

Minimum slider handle is now visible
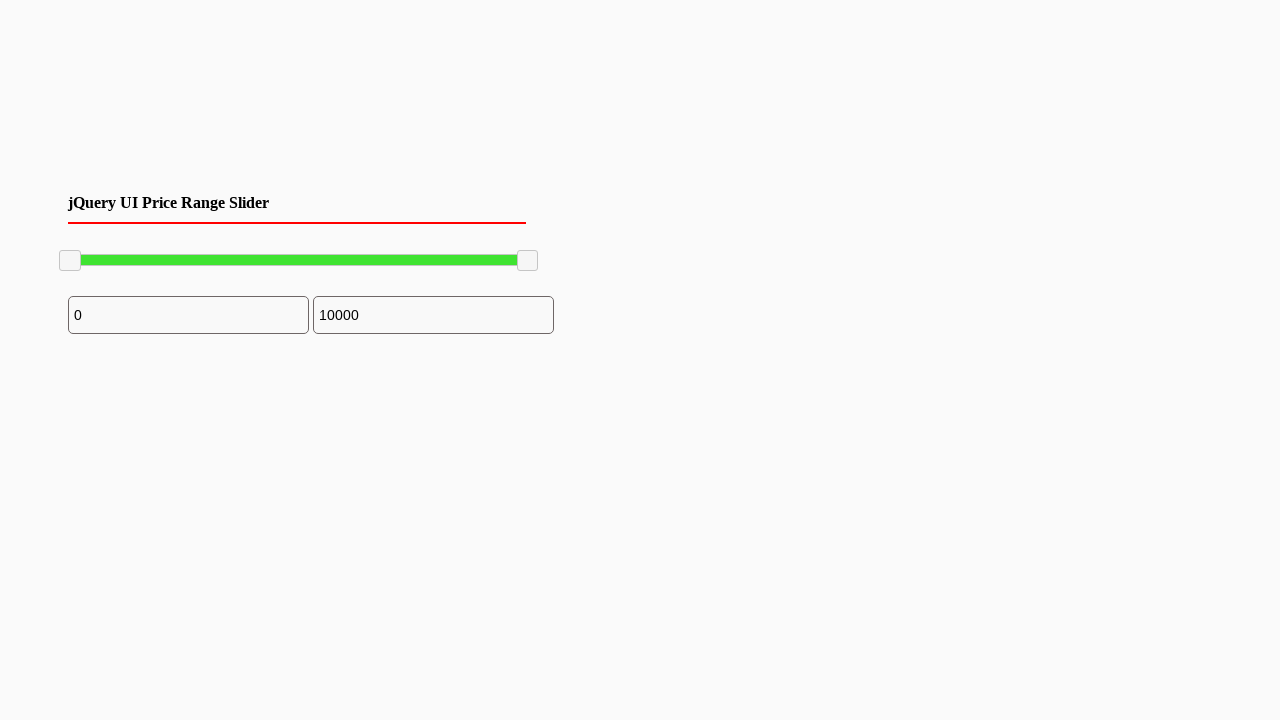

Retrieved bounding box coordinates of the minimum slider handle
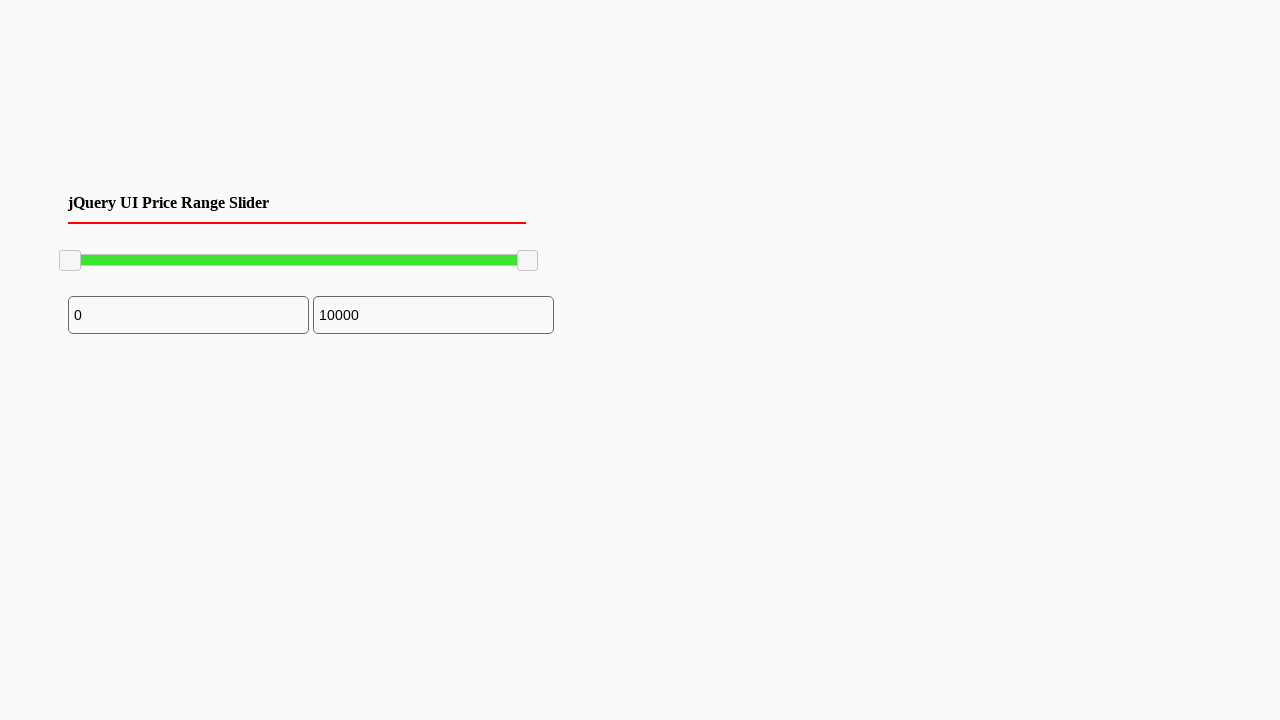

Moved mouse to the center of the minimum slider handle at (70, 261)
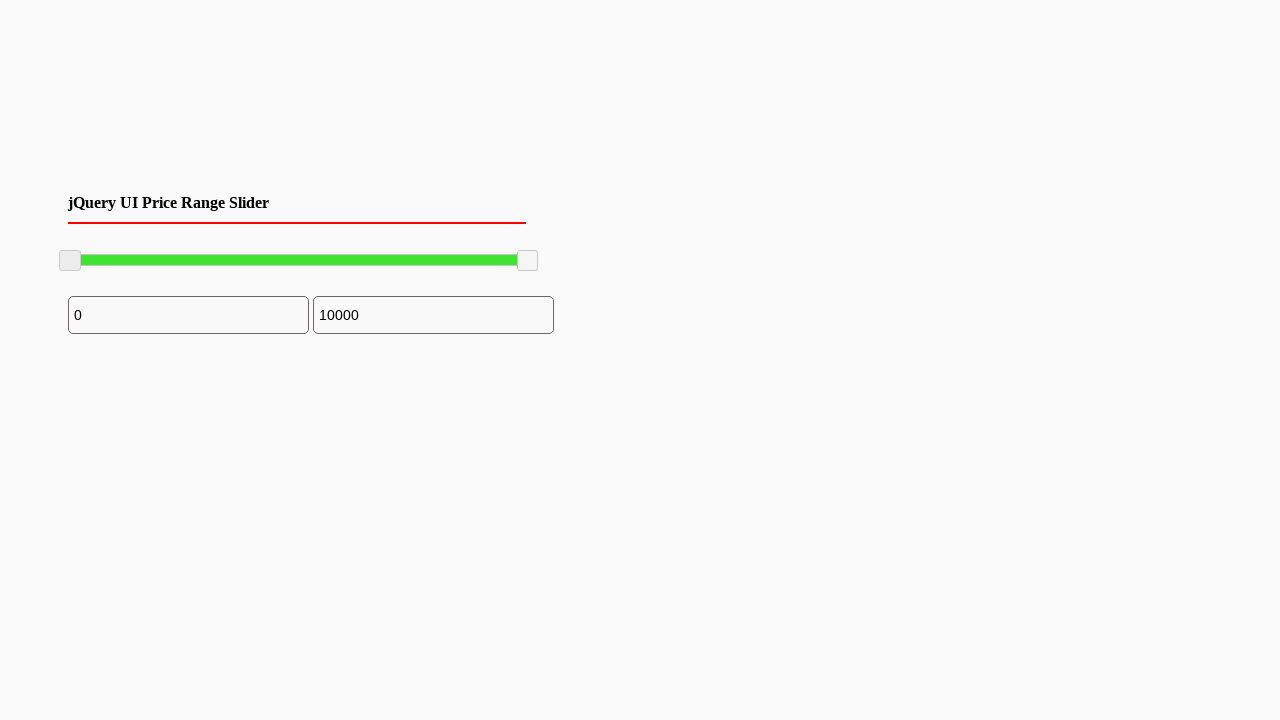

Pressed down the mouse button on the slider handle at (70, 261)
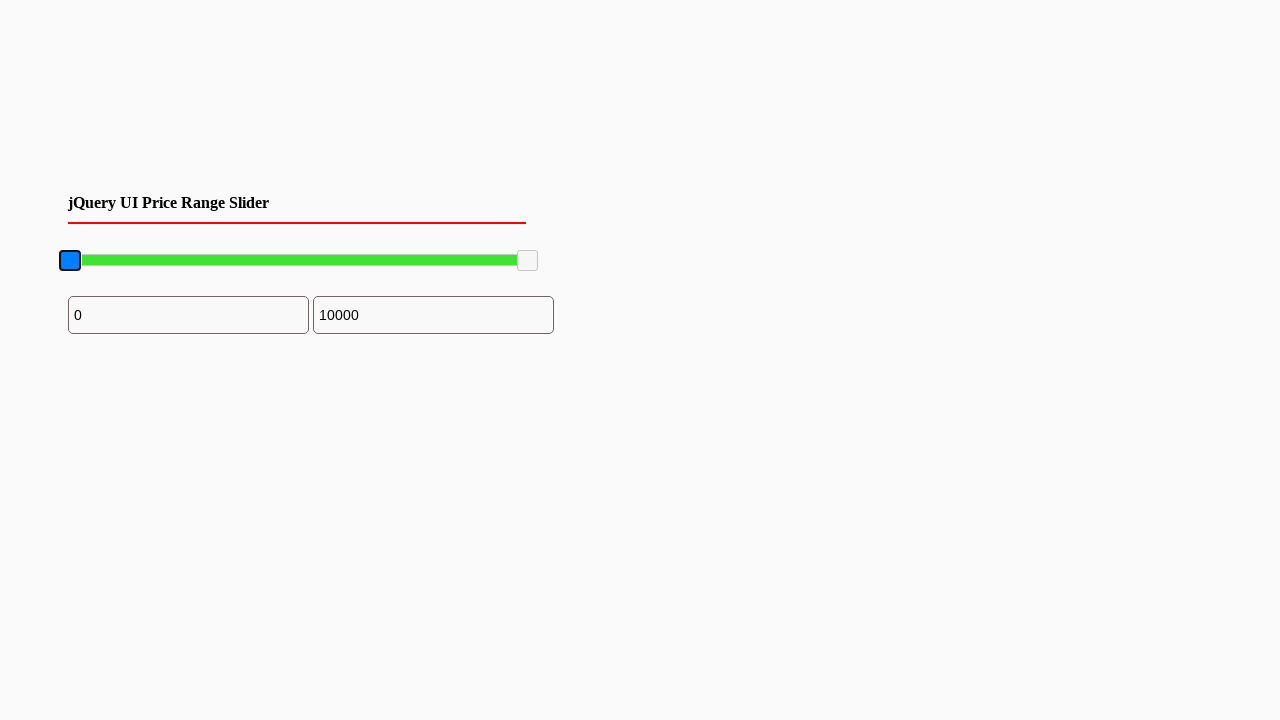

Dragged the slider handle 100 pixels to the right at (170, 261)
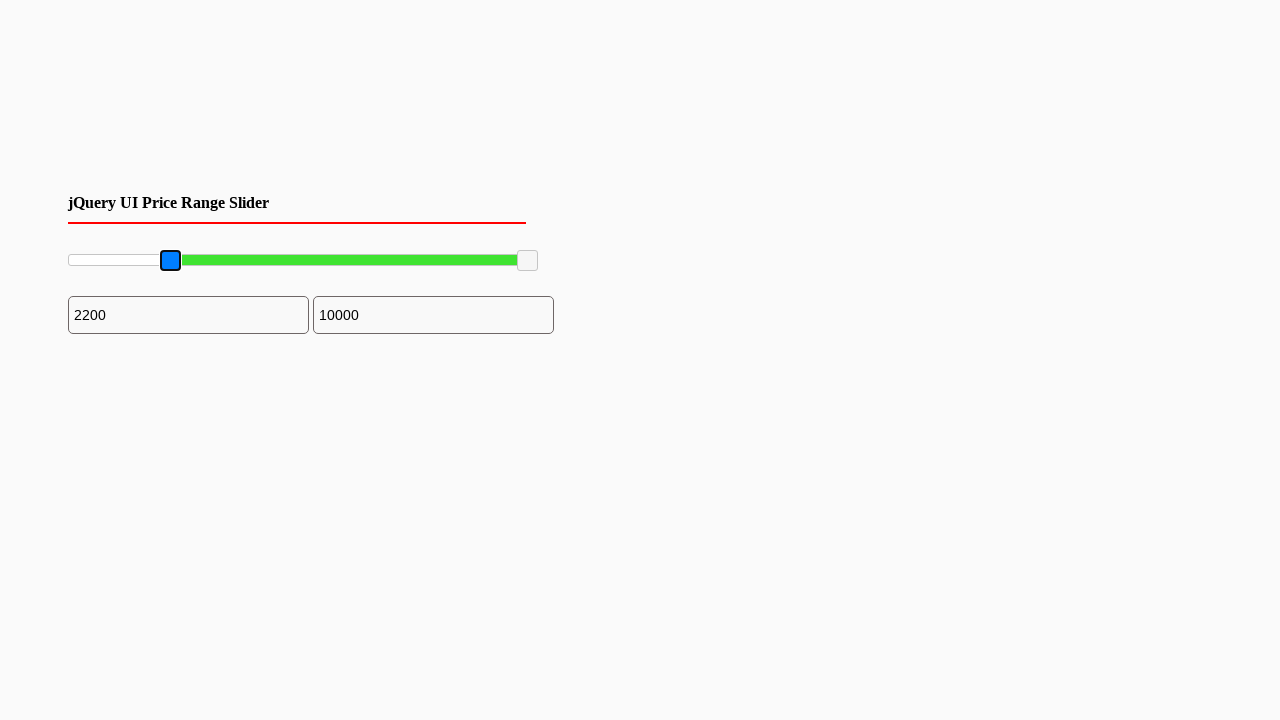

Released the mouse button to complete the drag operation at (170, 261)
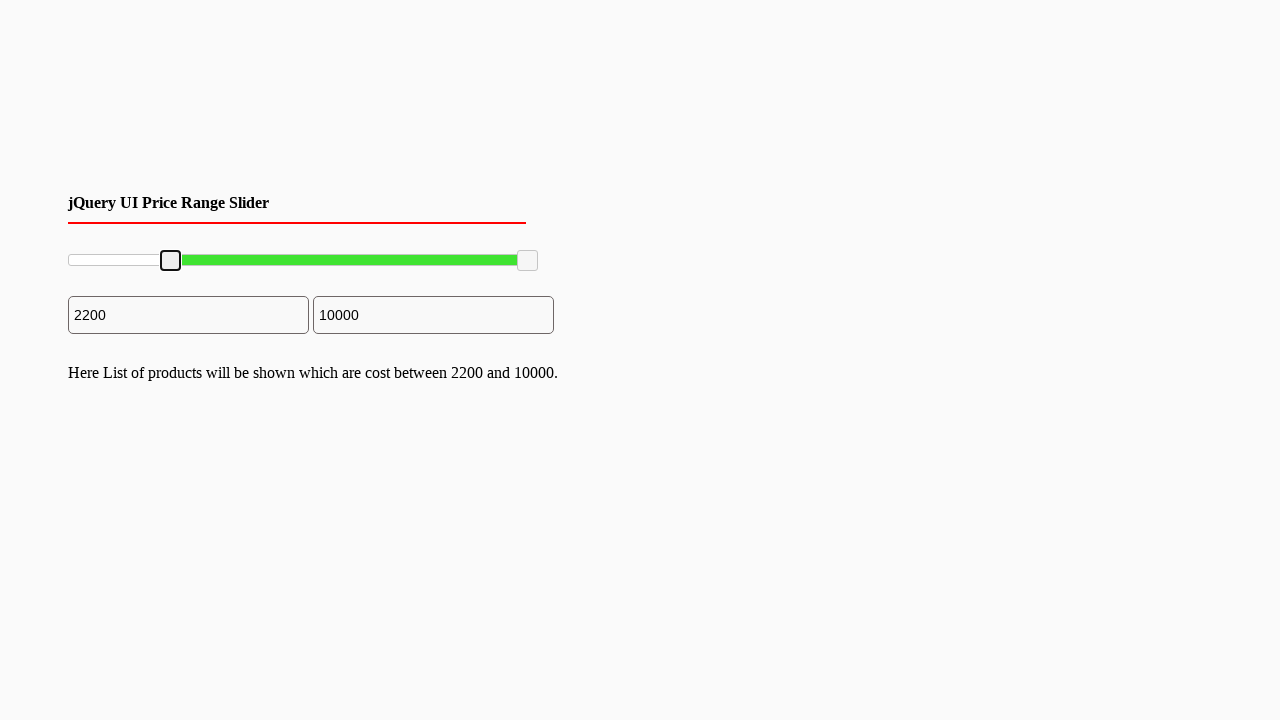

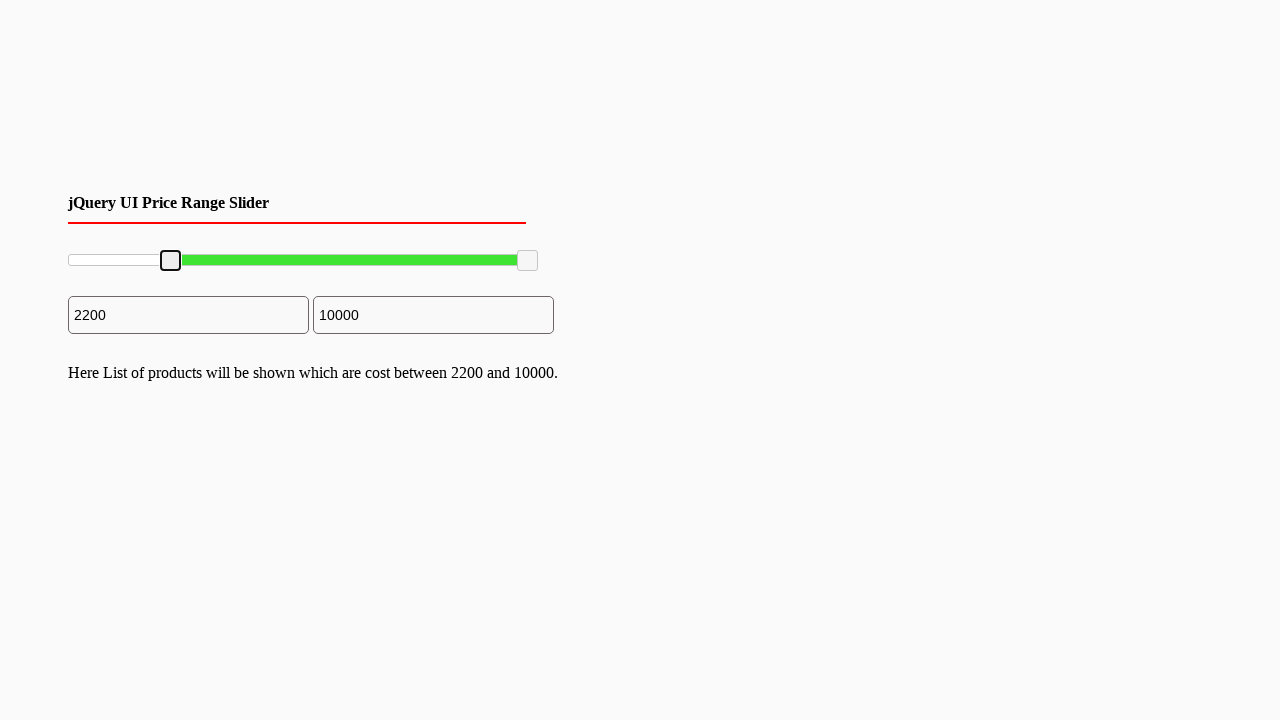